Tests browser window manipulation by maximizing and then minimizing the browser window after navigating to Swiggy website

Starting URL: https://www.swiggy.com/

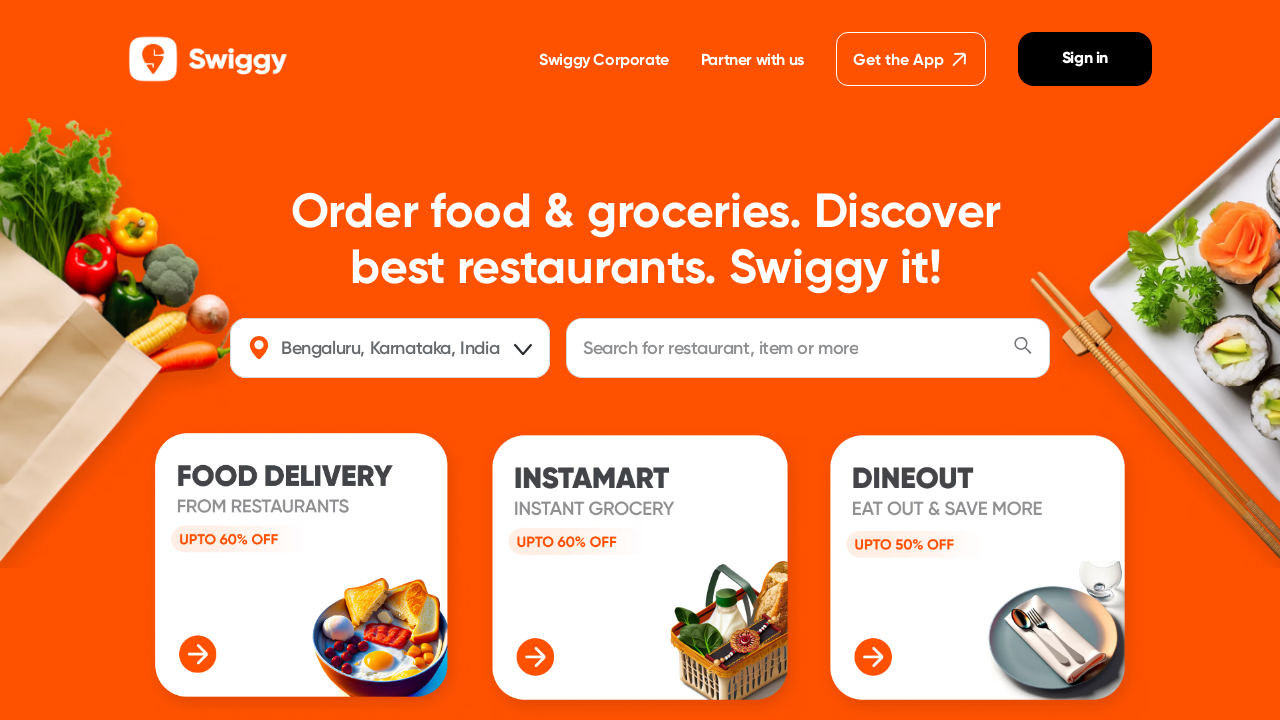

Navigated to Swiggy website and waited for DOM to load
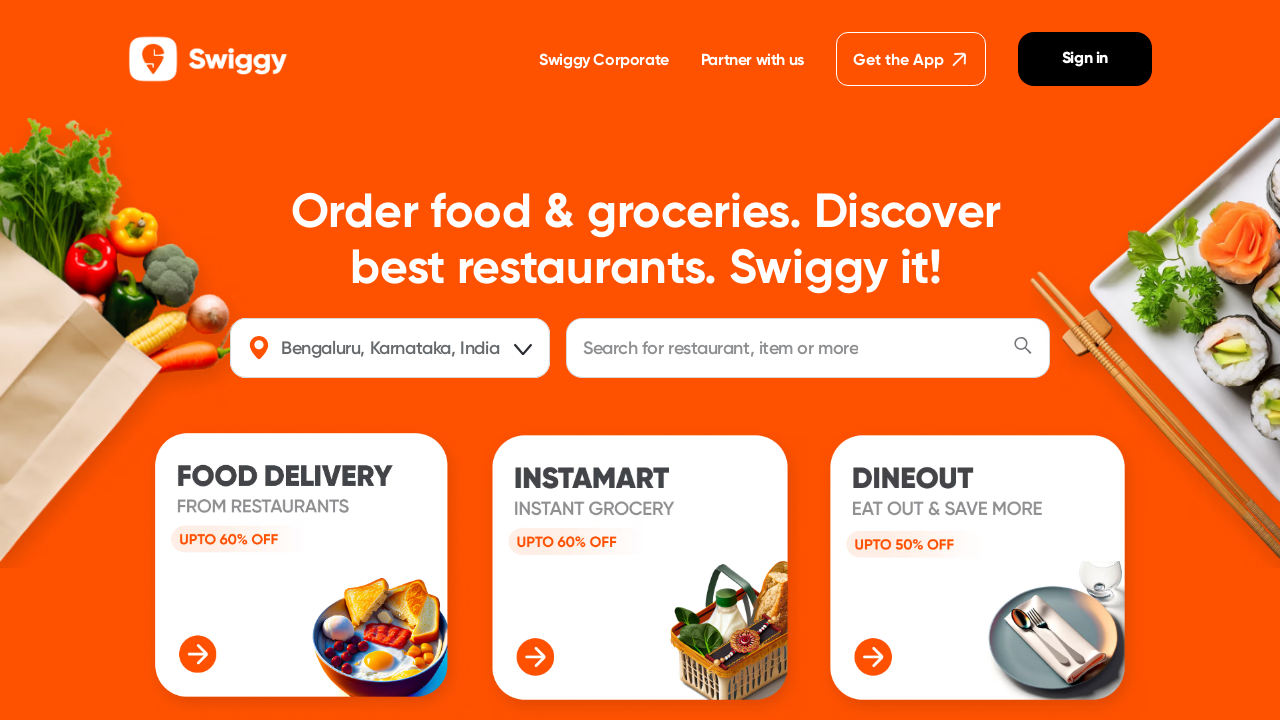

Maximized browser window to 1920x1080
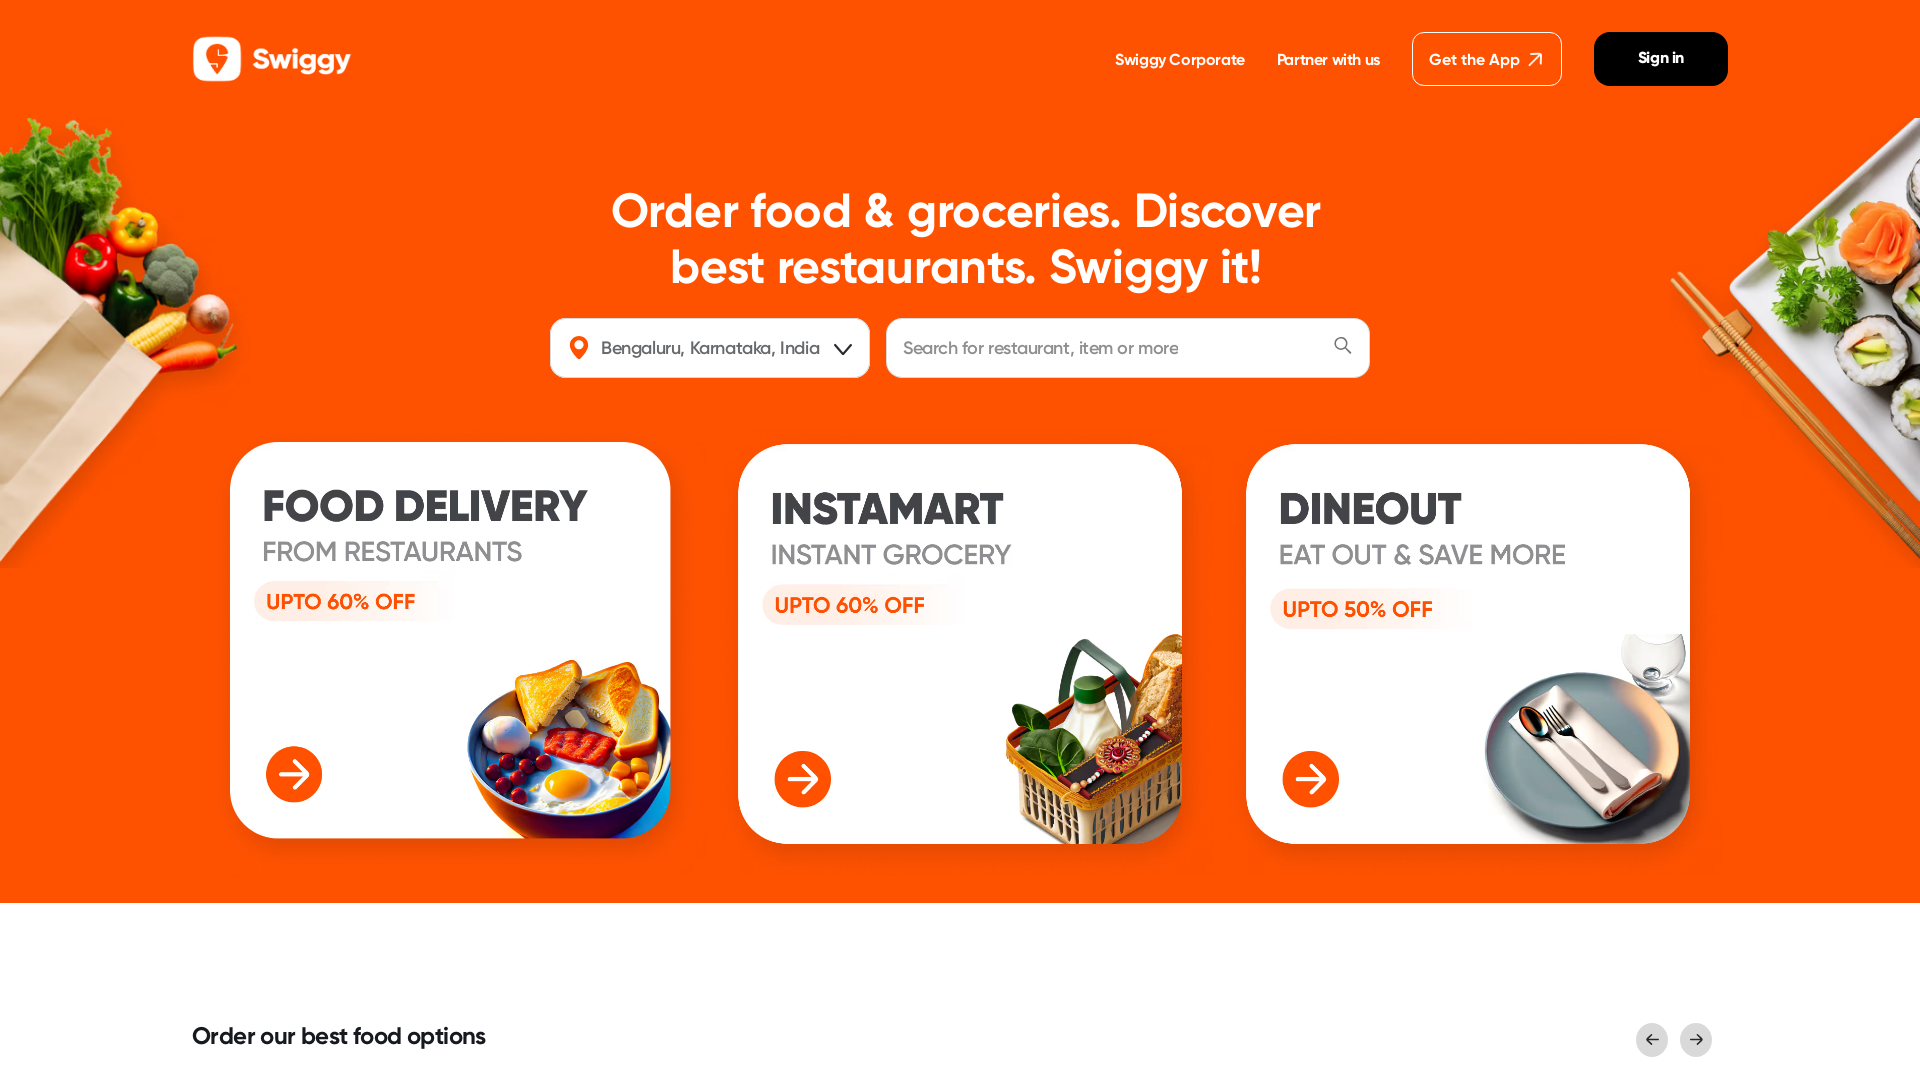

Waited 1 second to observe maximized state
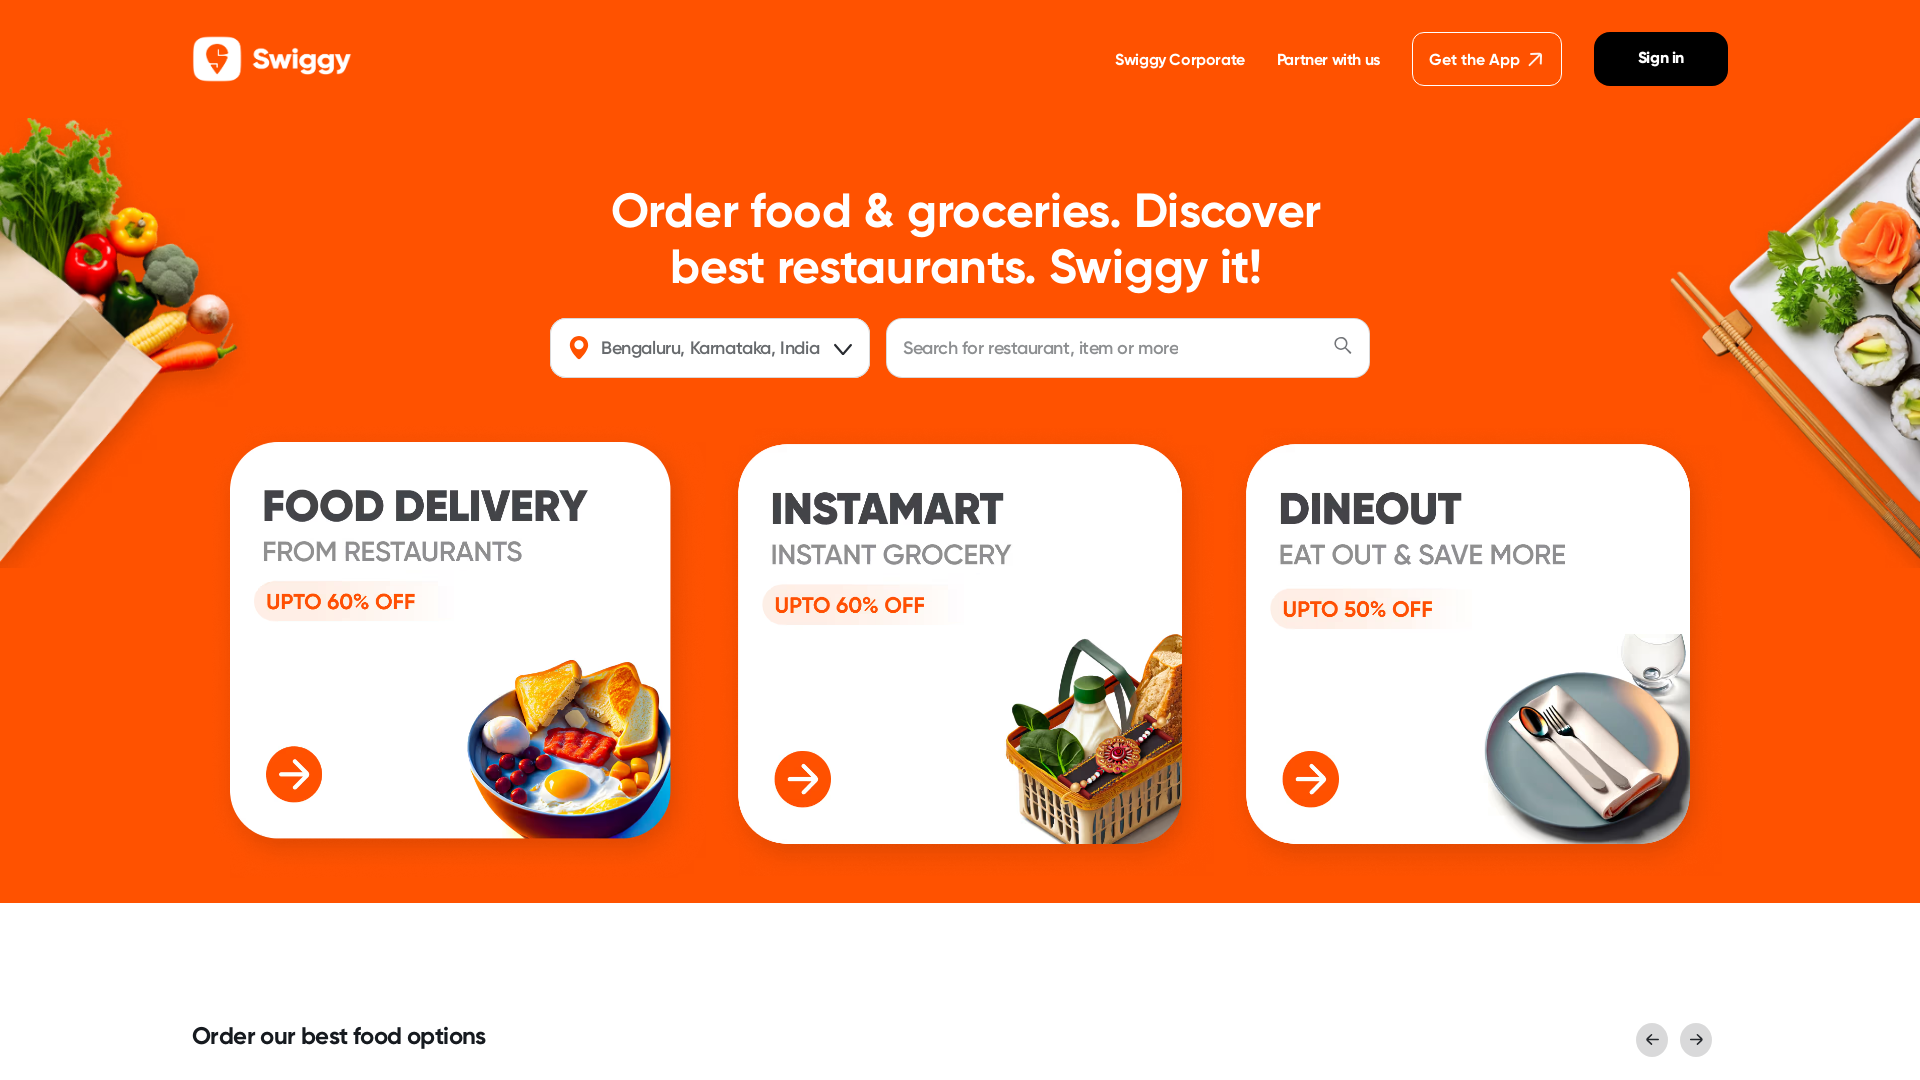

Minimized browser window to 800x600
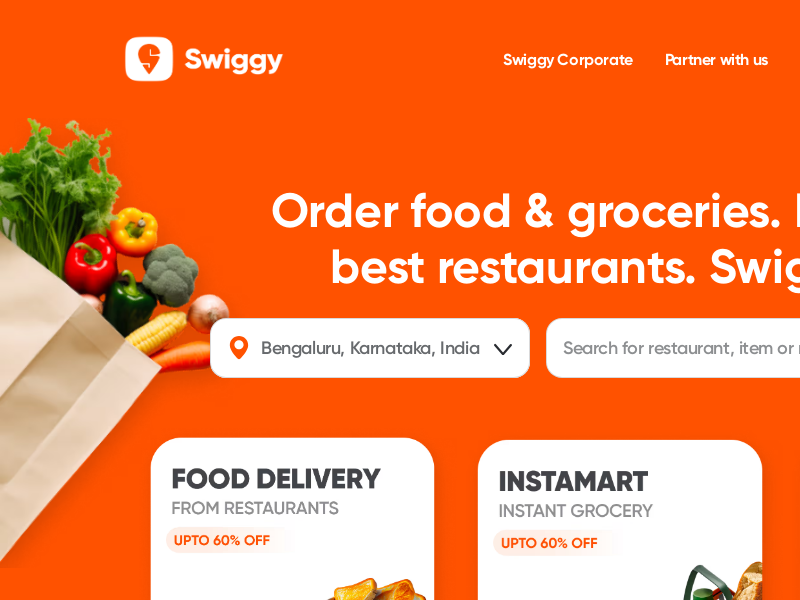

Waited 1 second to observe minimized state
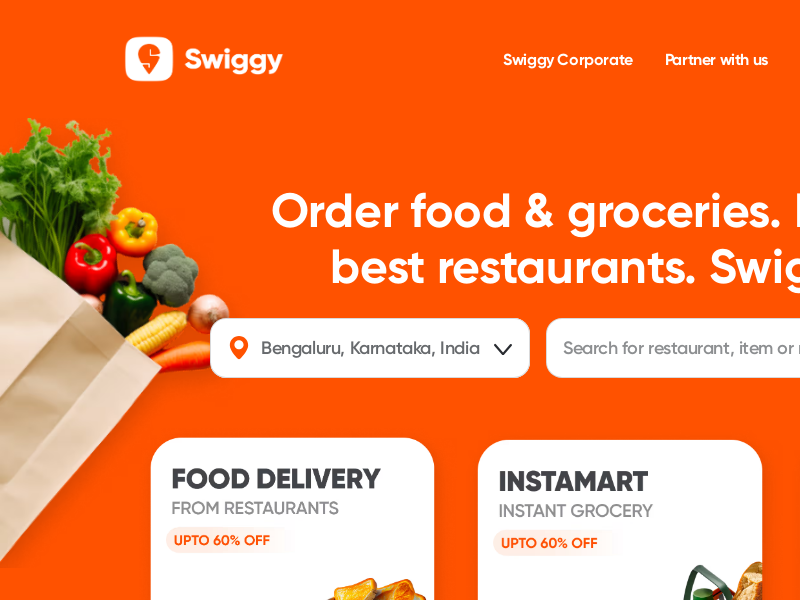

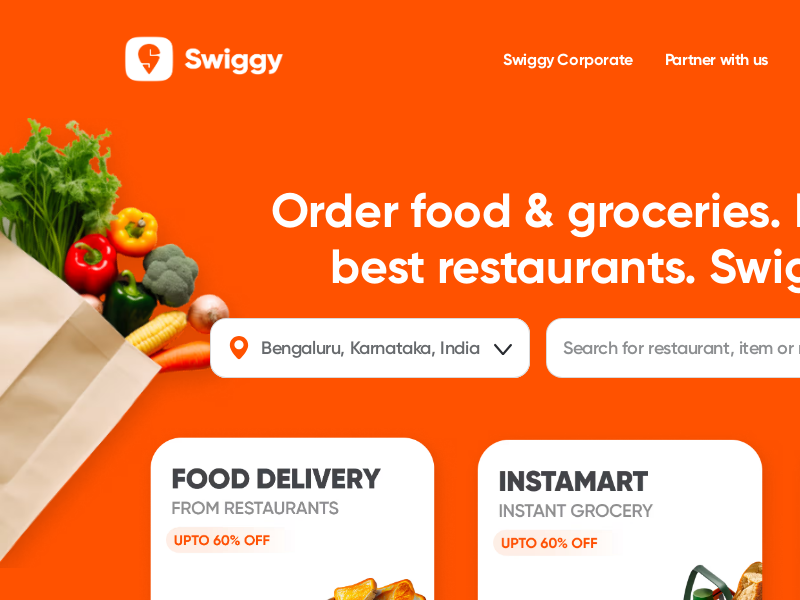